Tests file upload functionality by uploading a test file to the upload form on the-internet.herokuapp.com

Starting URL: https://the-internet.herokuapp.com/upload

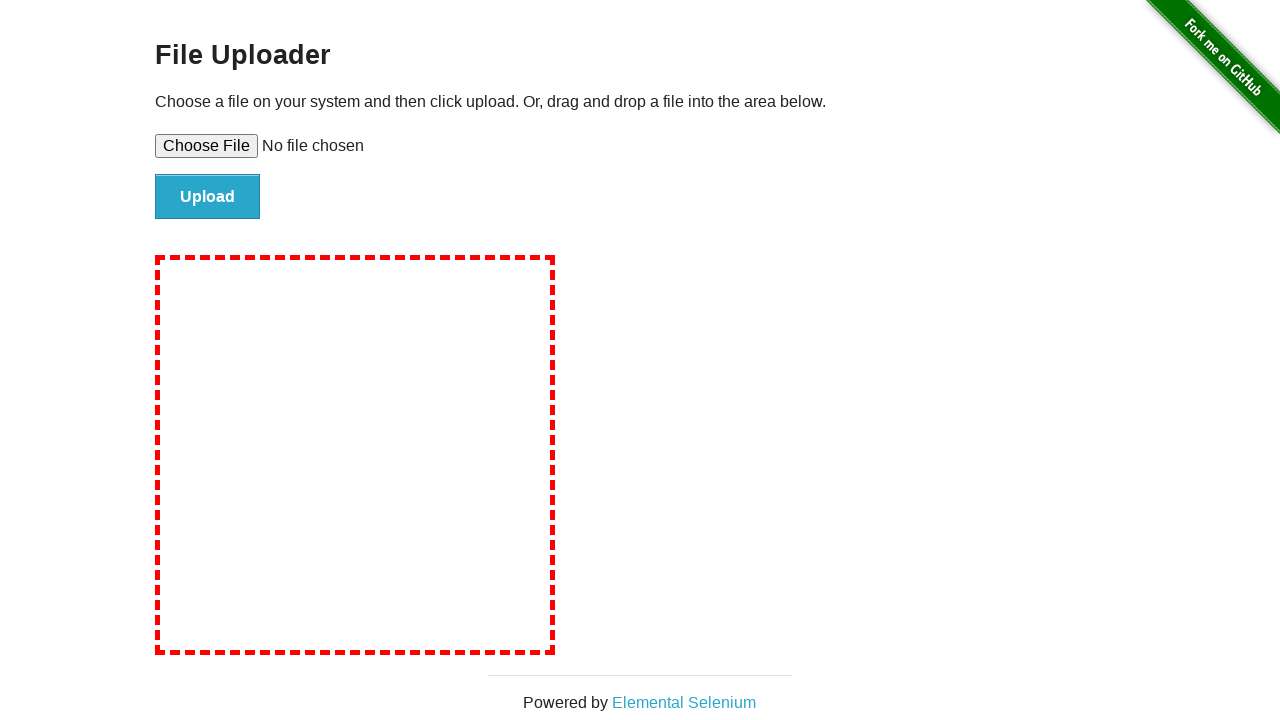

Created temporary test file for upload
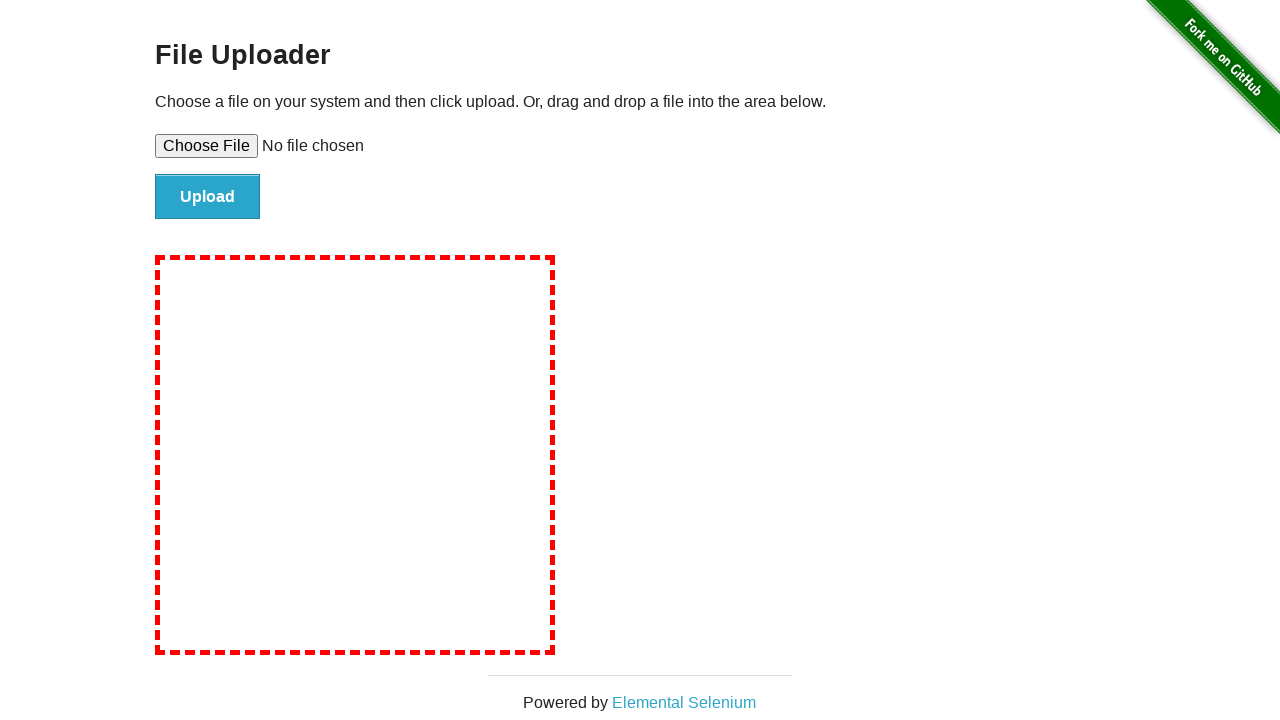

Set file input with test file path
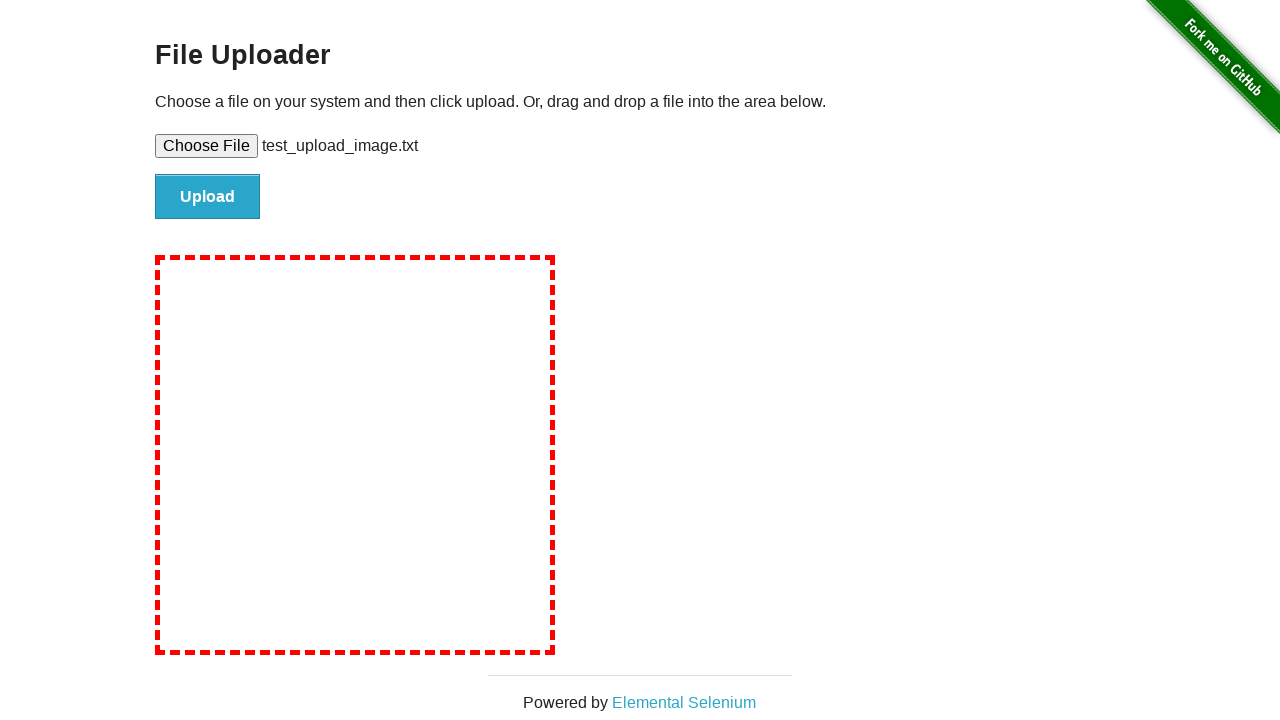

Waited for file attachment to complete
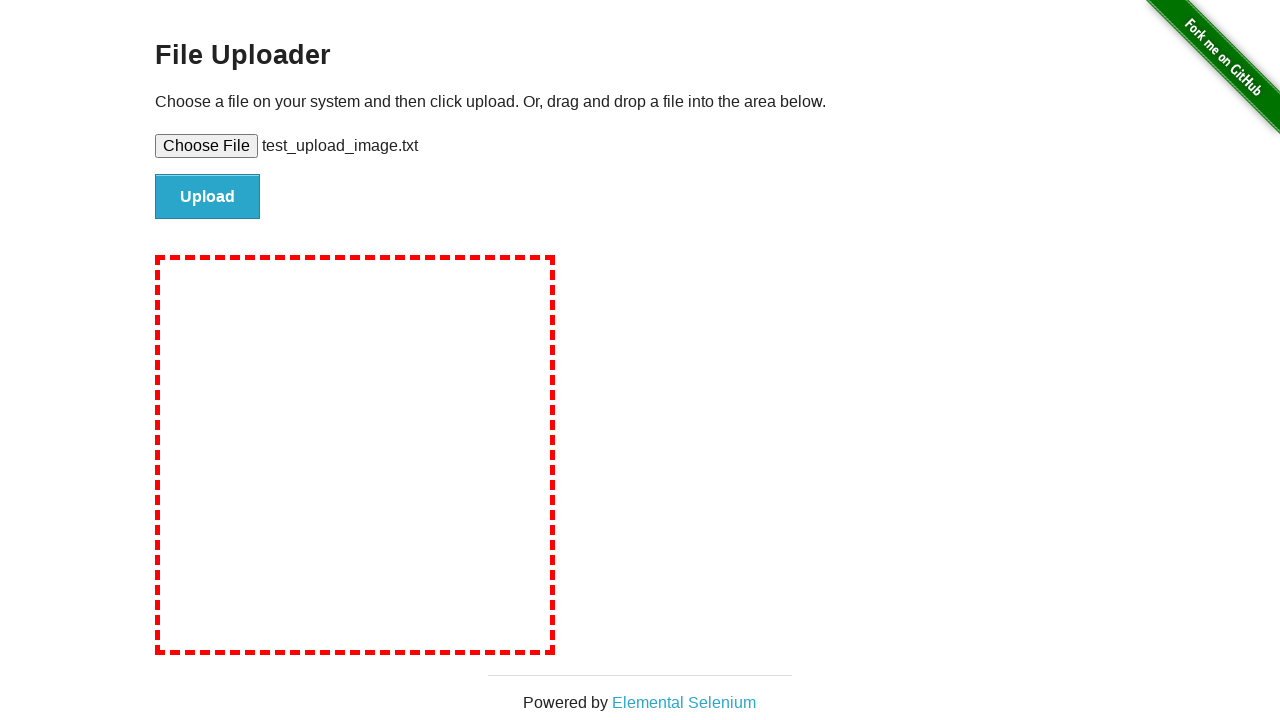

Cleaned up temporary test file
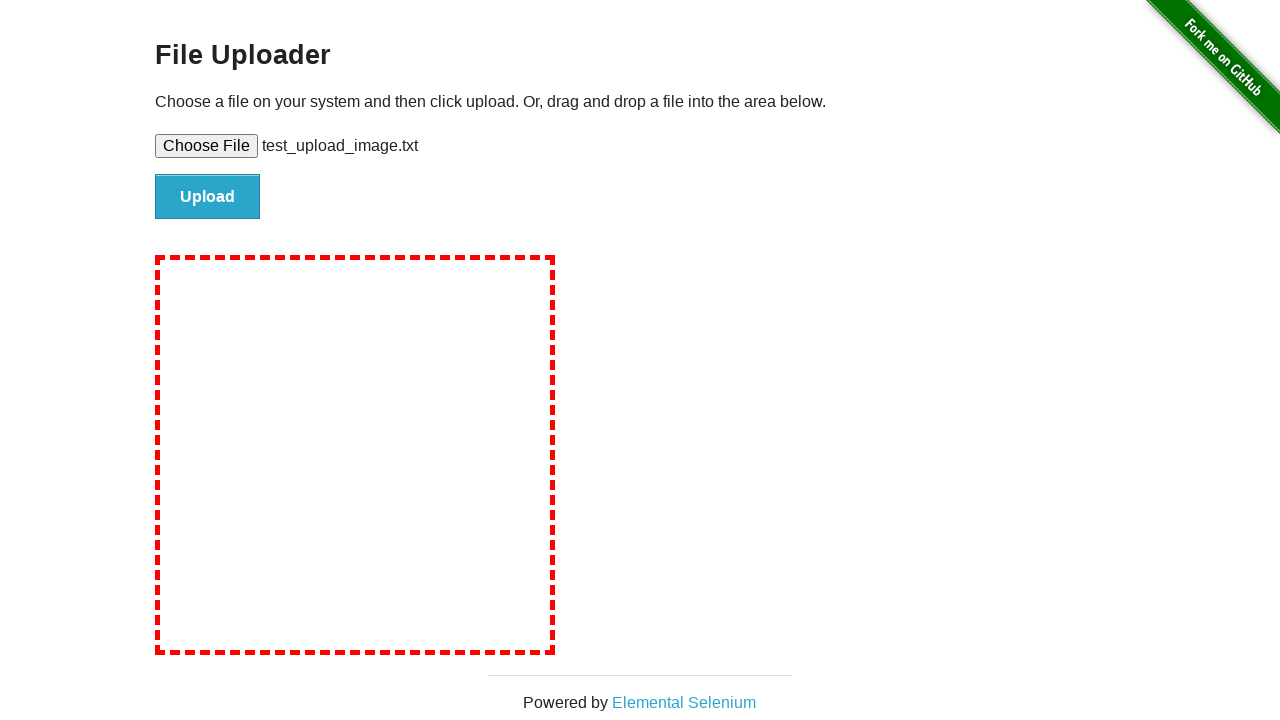

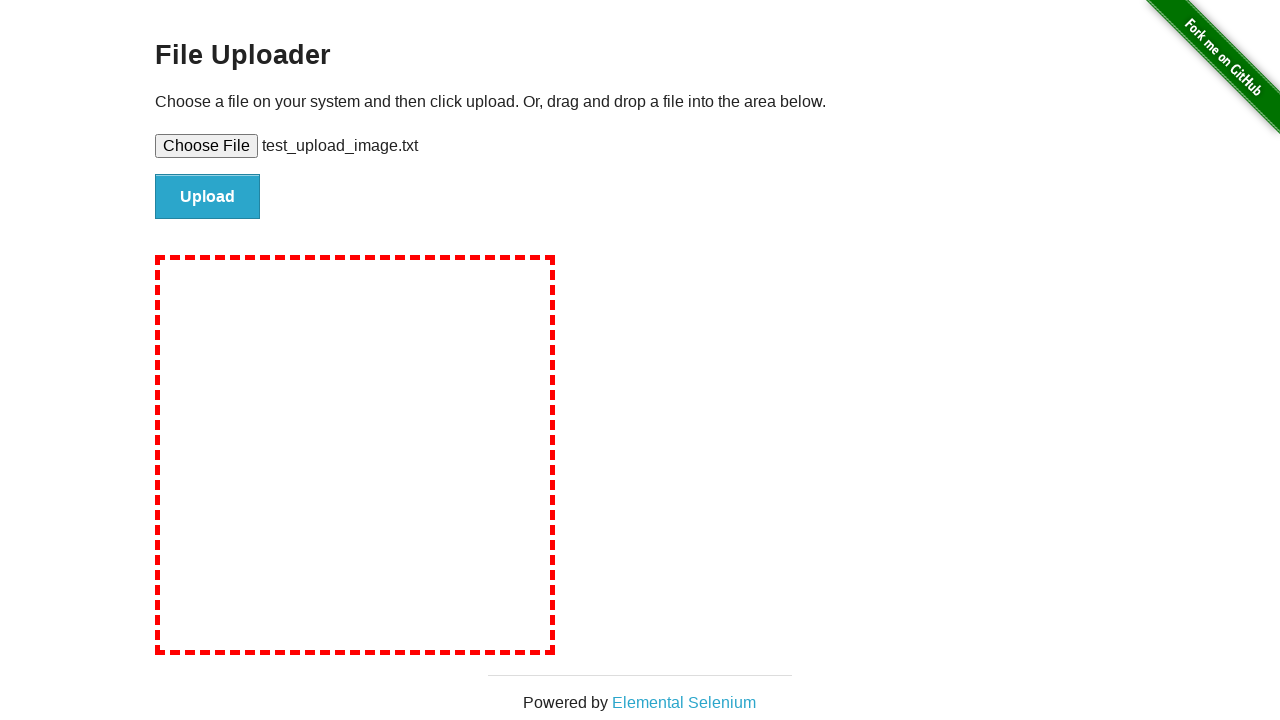